Tests file upload functionality by selecting a file, clicking the upload button, and verifying the uploaded file name is displayed.

Starting URL: https://the-internet.herokuapp.com/upload

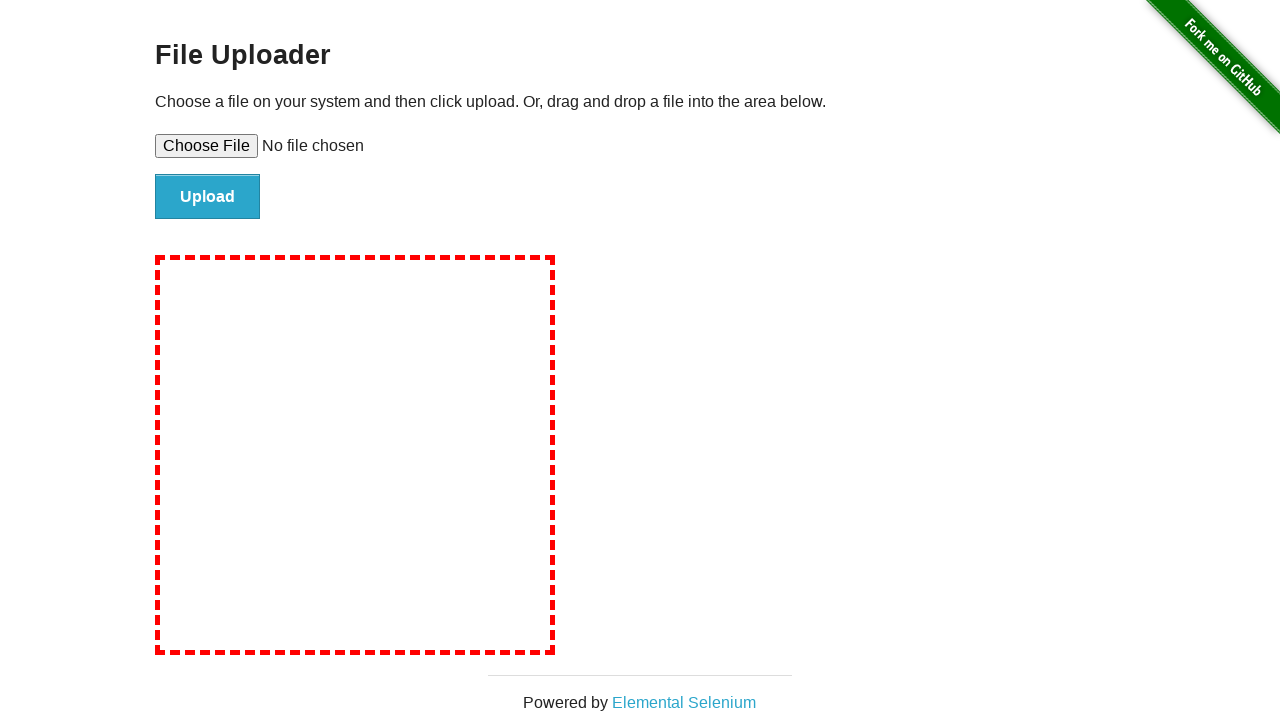

Created temporary test file for upload
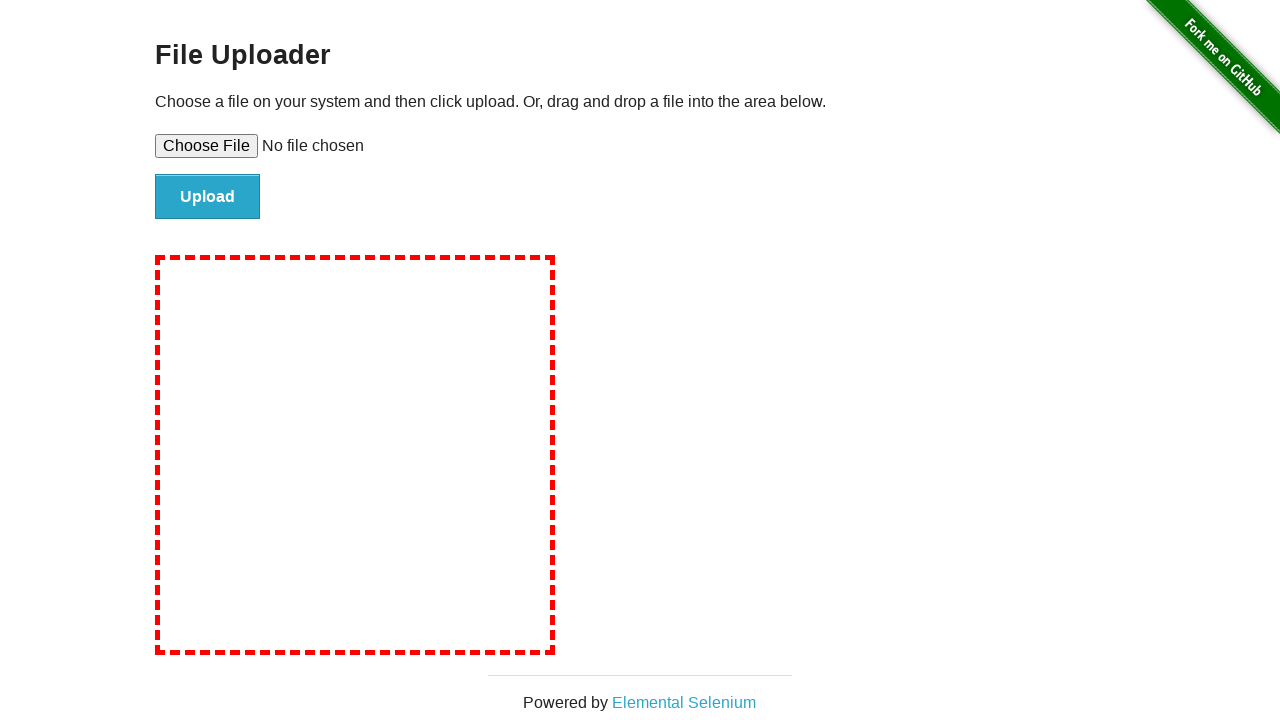

Selected test file in file upload input
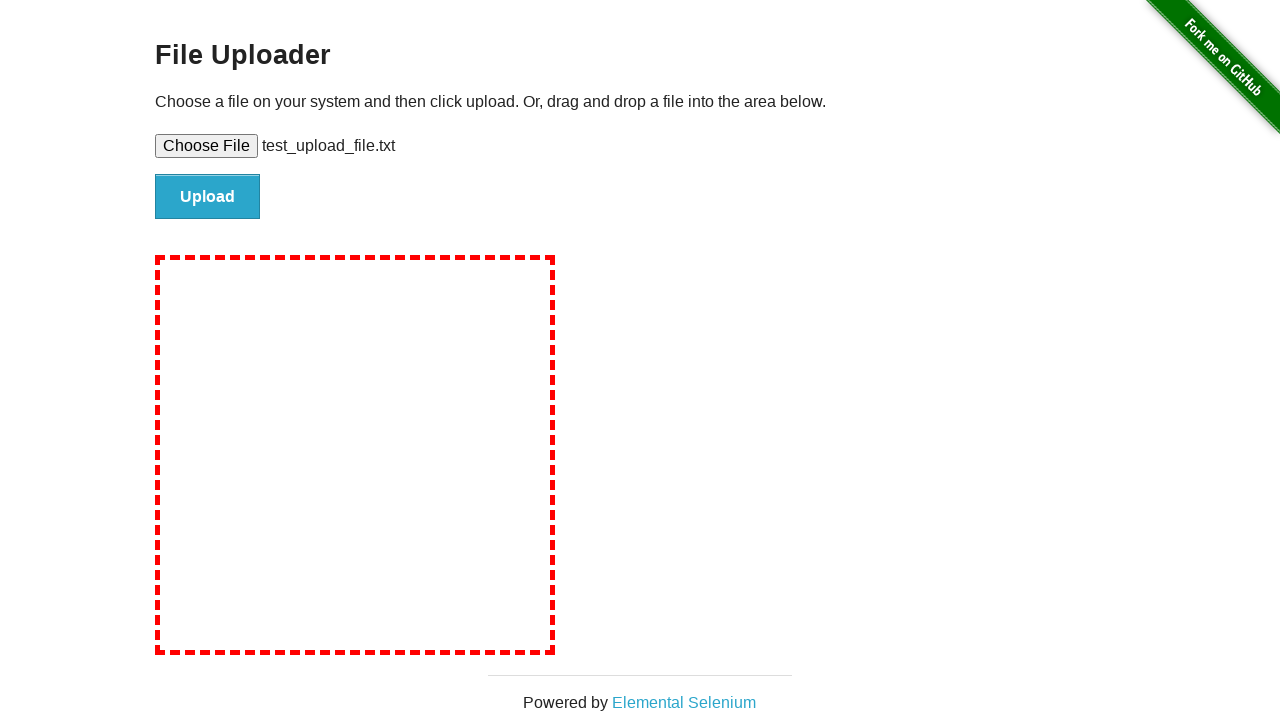

Clicked upload button to submit file at (208, 197) on #file-submit
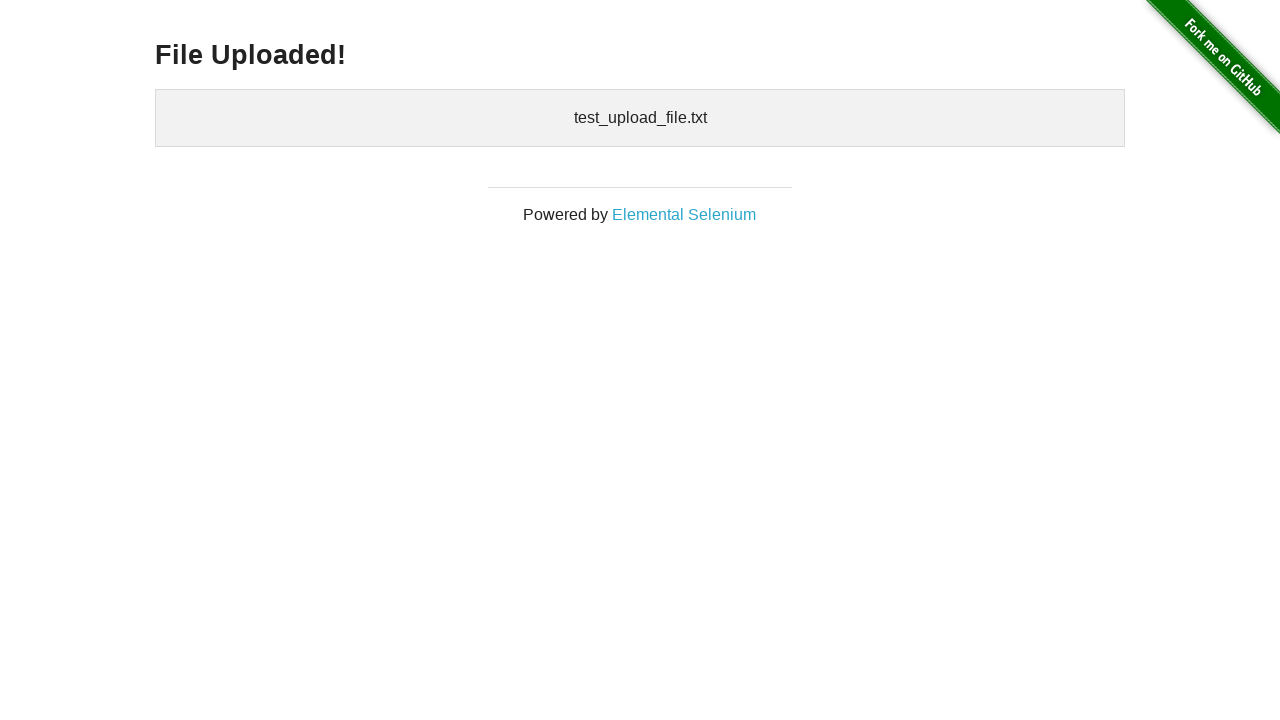

Verified uploaded file name is displayed in the page
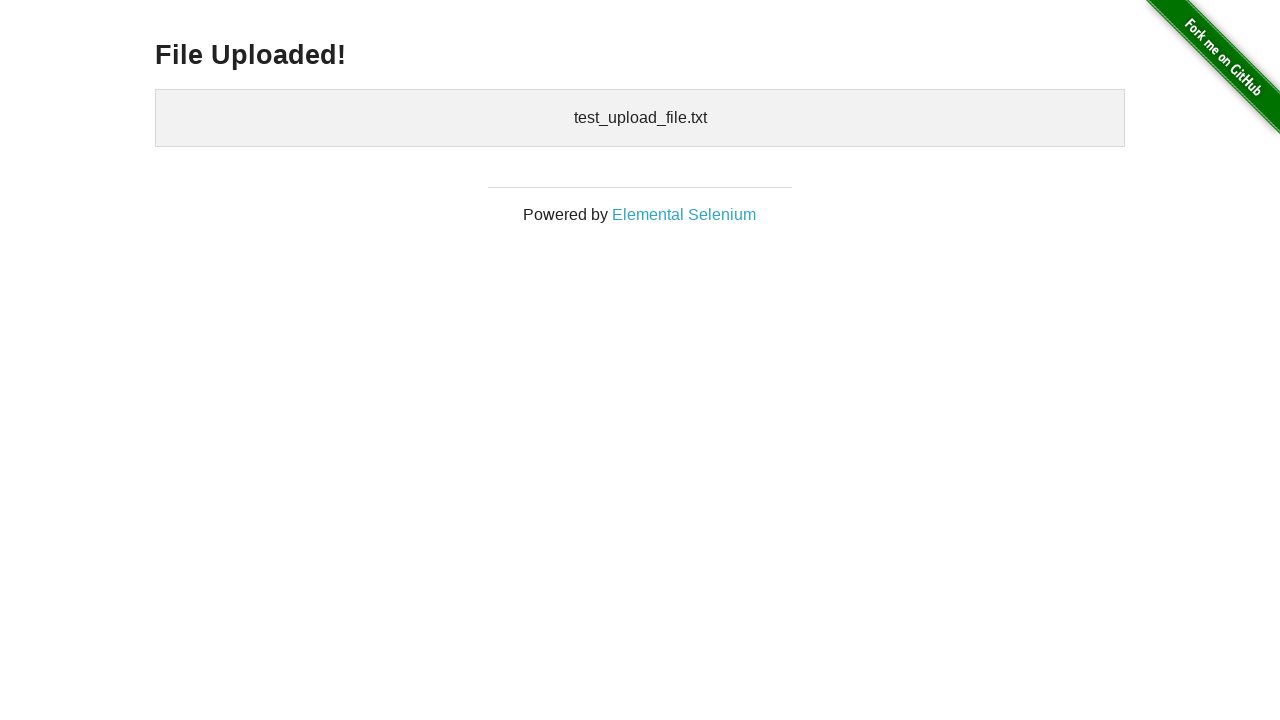

Cleaned up temporary test file
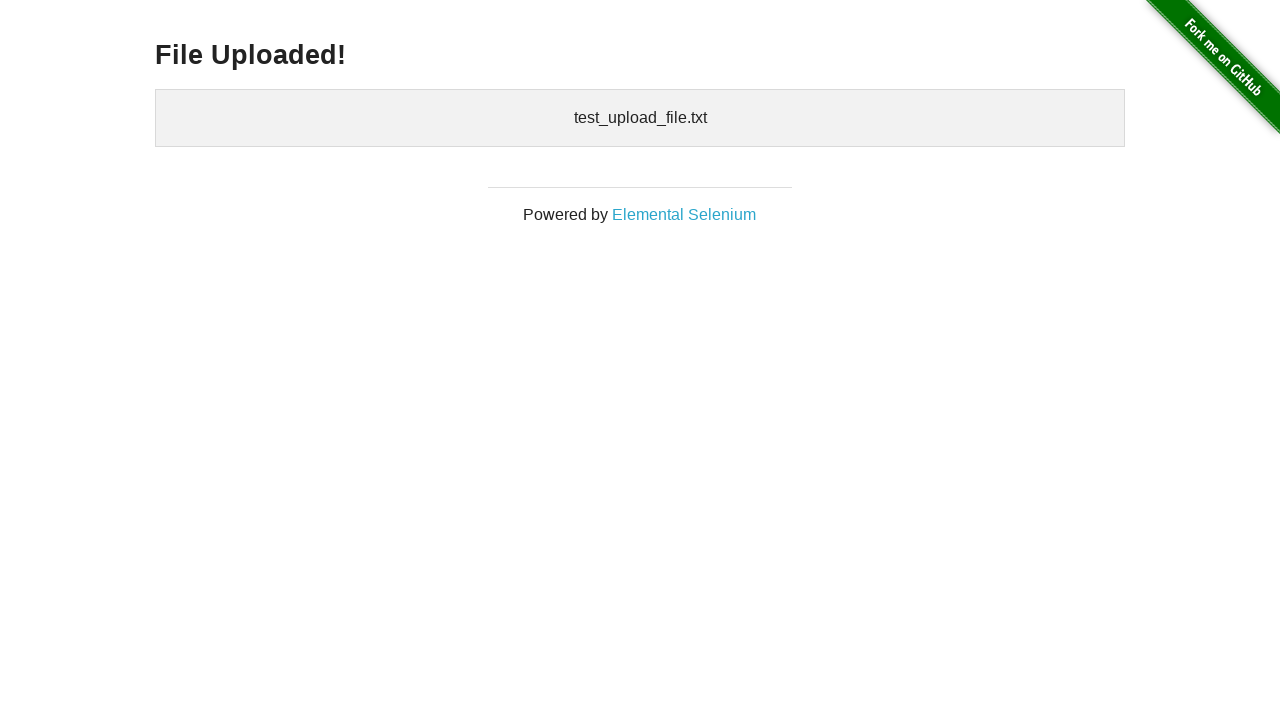

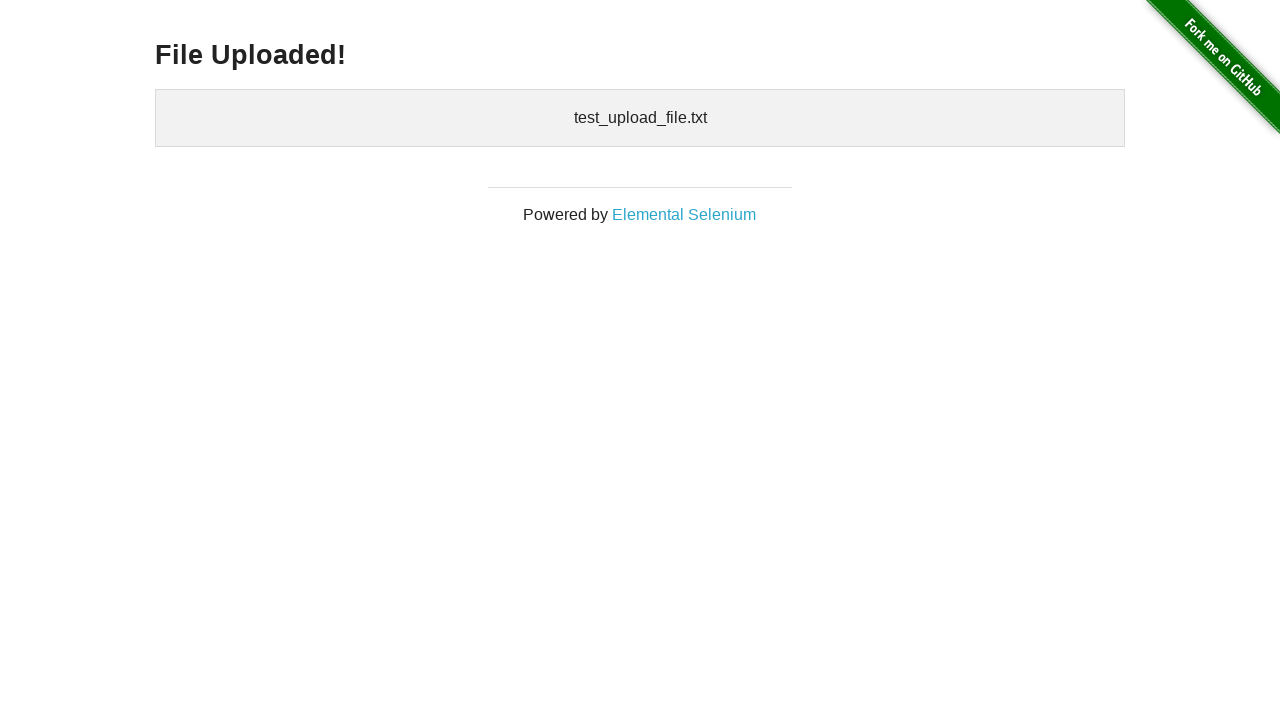